Tests that todo data persists after page reload

Starting URL: https://demo.playwright.dev/todomvc

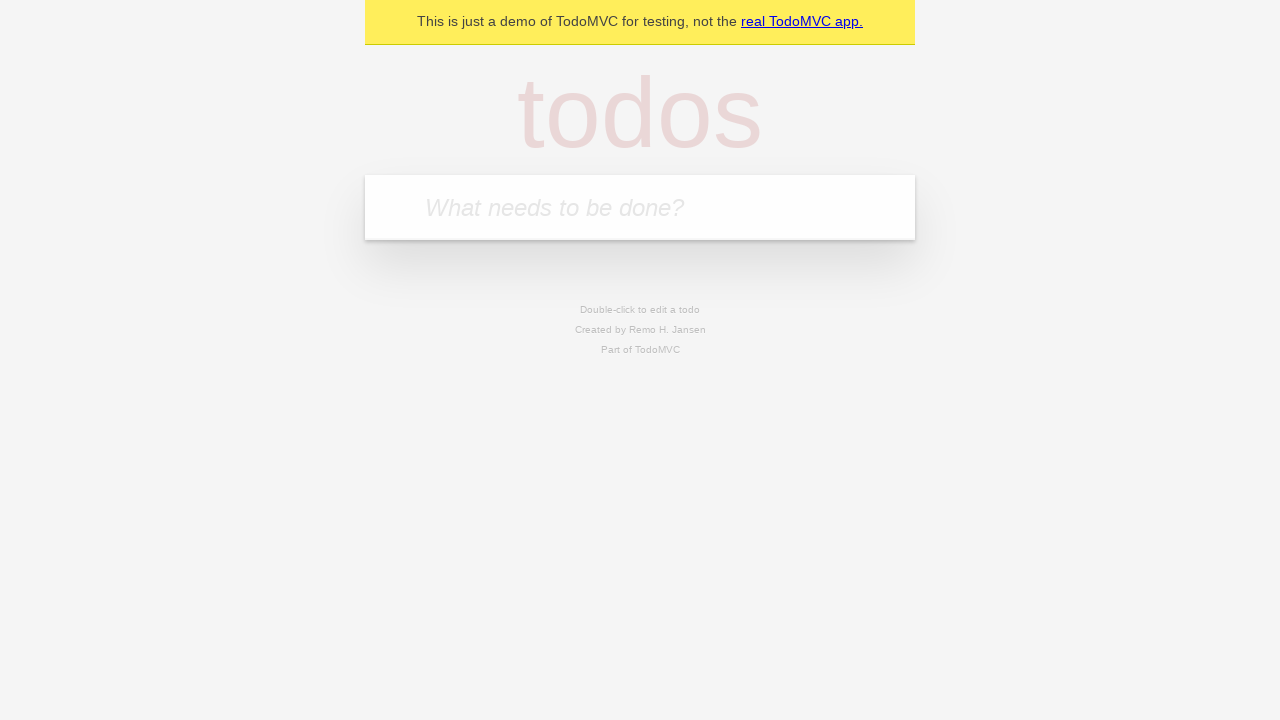

Located new todo input field
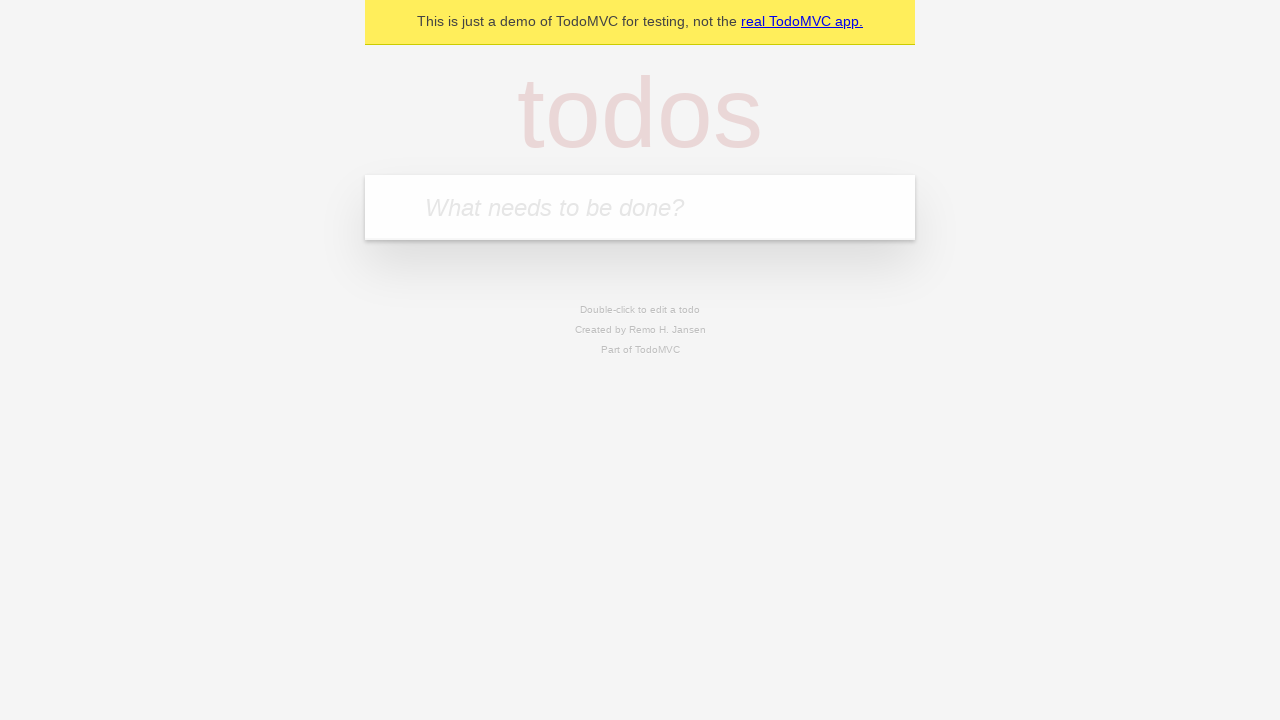

Filled first todo with 'buy some cheese' on internal:attr=[placeholder="What needs to be done?"i]
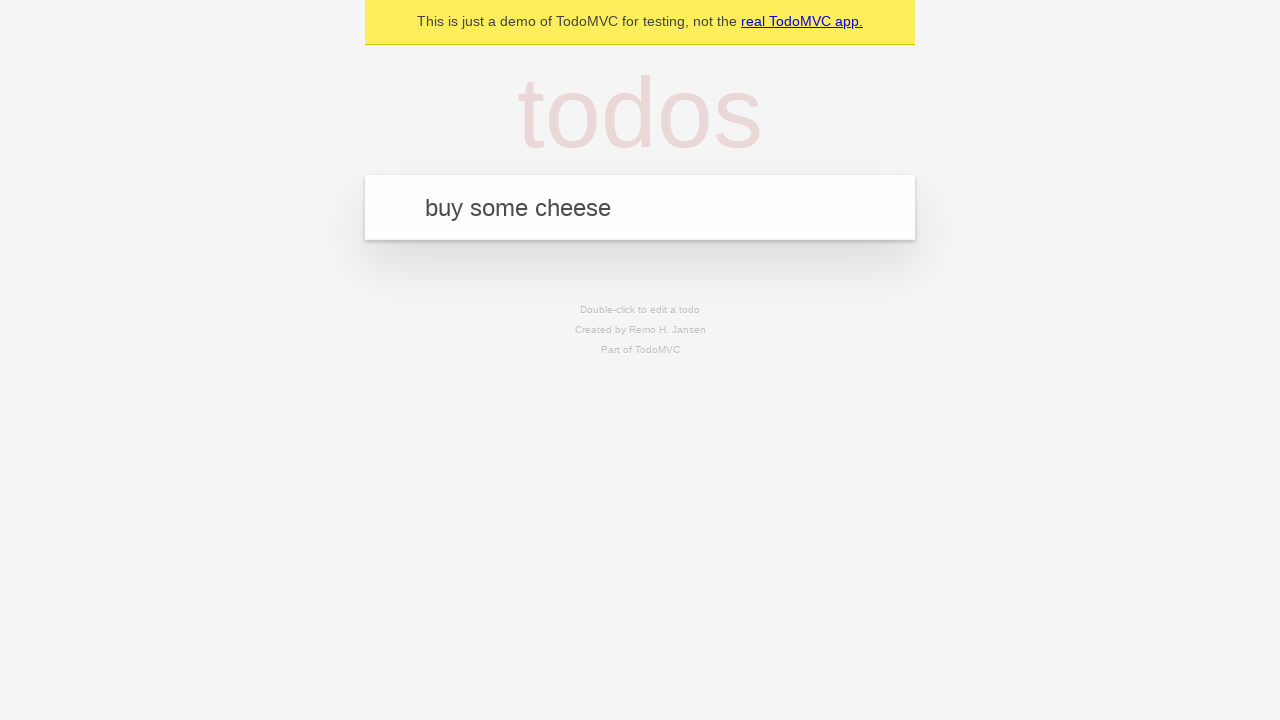

Pressed Enter to create first todo on internal:attr=[placeholder="What needs to be done?"i]
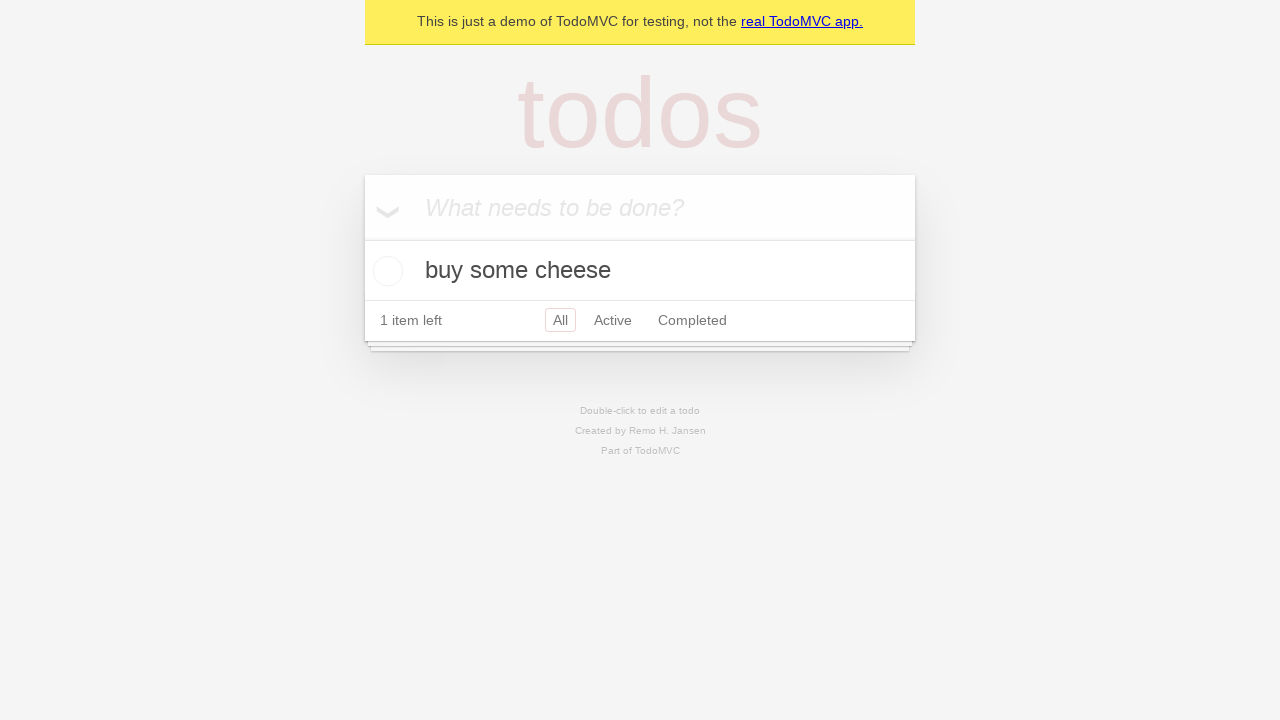

Filled second todo with 'feed the cat' on internal:attr=[placeholder="What needs to be done?"i]
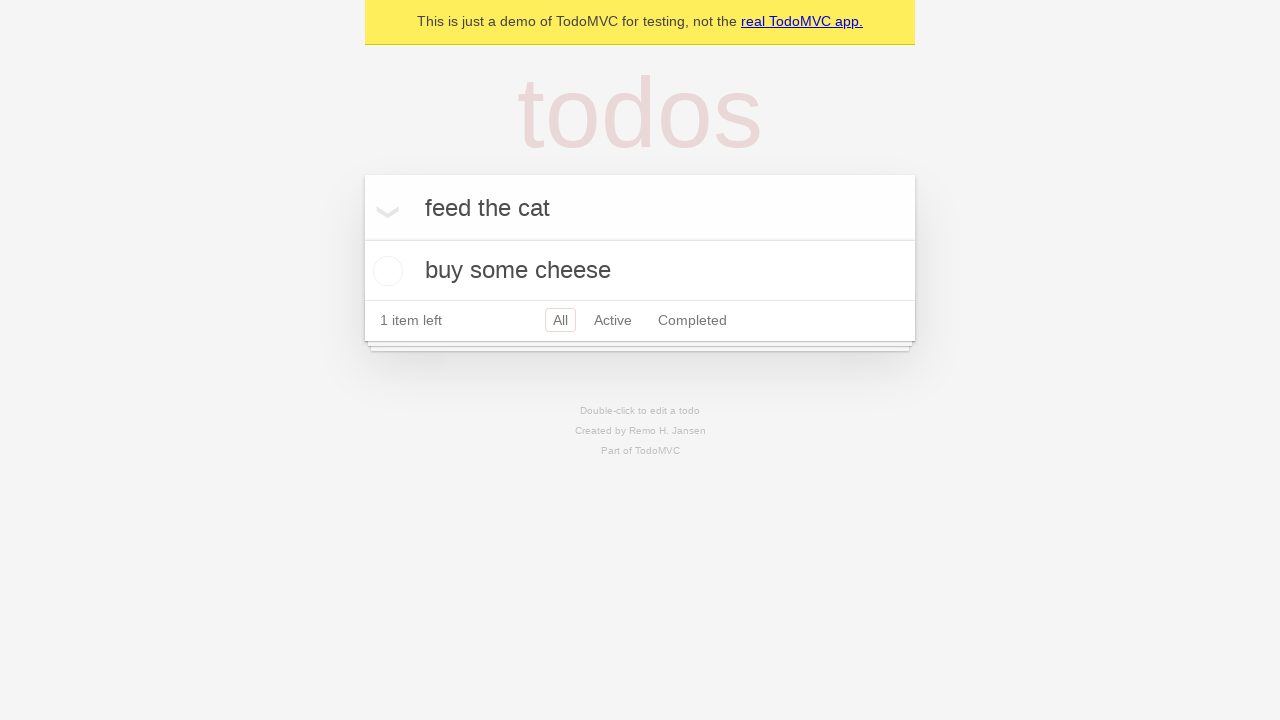

Pressed Enter to create second todo on internal:attr=[placeholder="What needs to be done?"i]
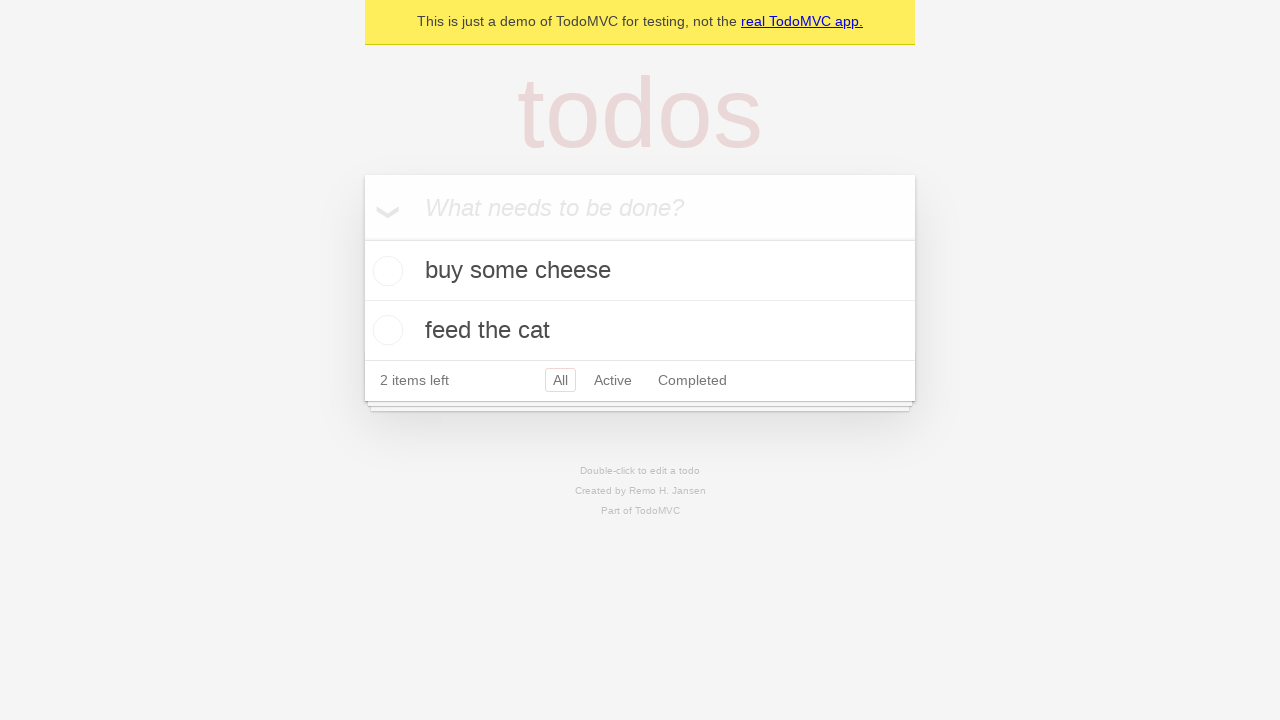

Located all todo items
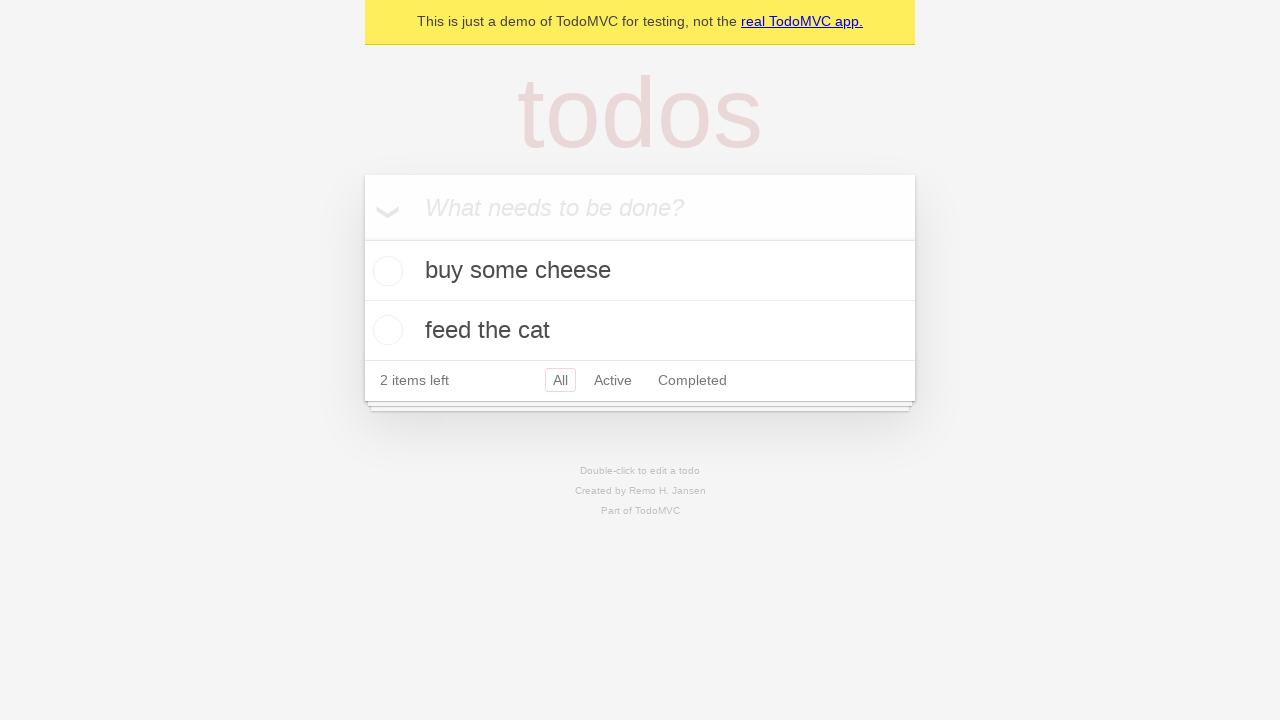

Located checkbox for first todo
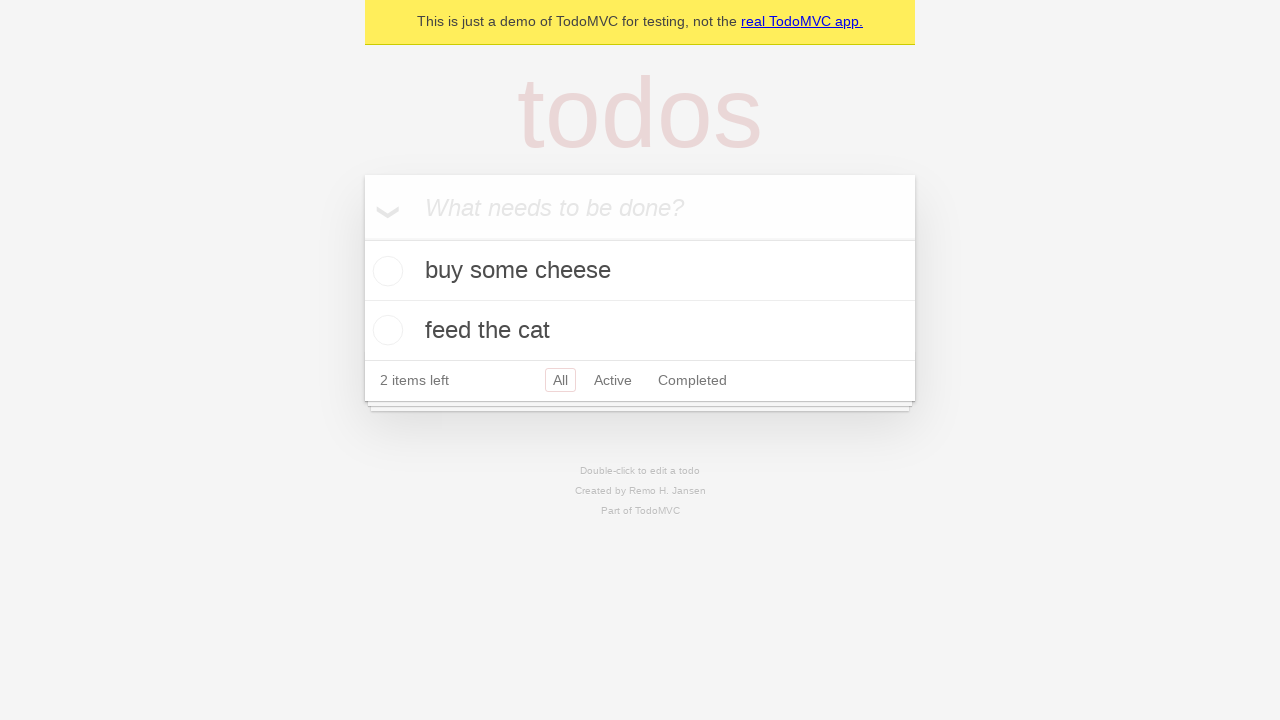

Checked the first todo at (385, 271) on internal:testid=[data-testid="todo-item"s] >> nth=0 >> internal:role=checkbox
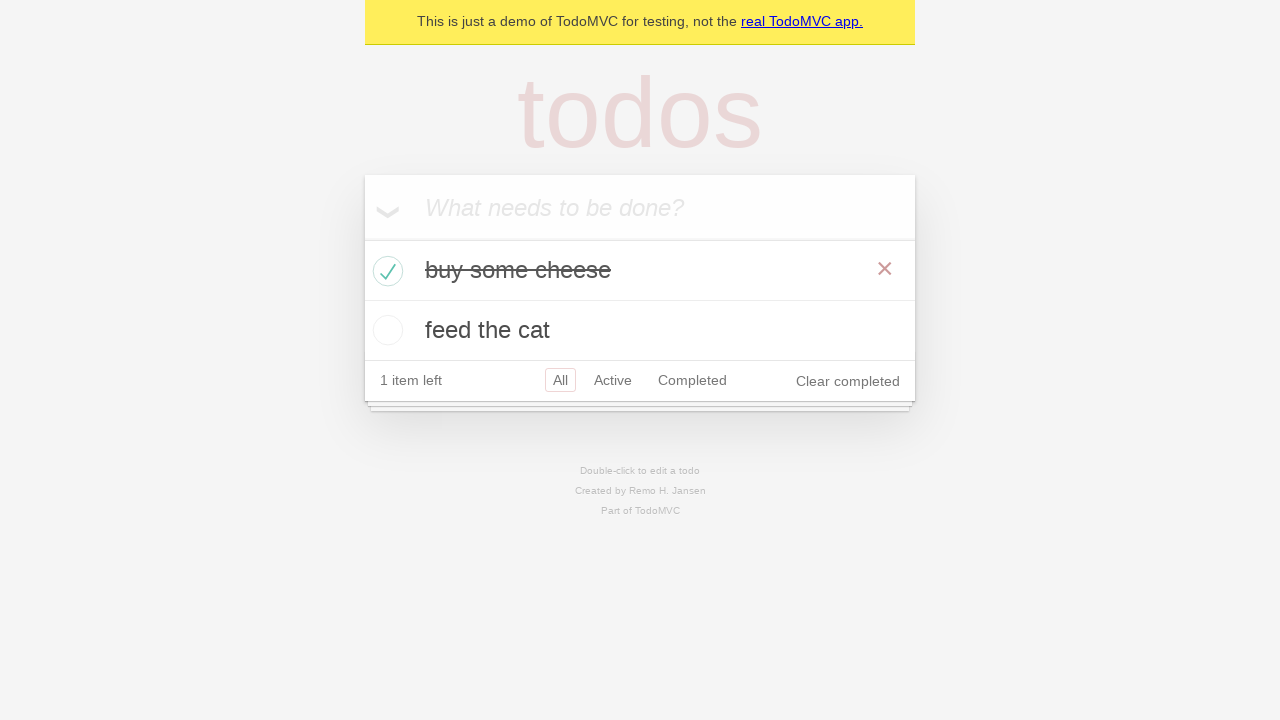

Reloaded the page to test data persistence
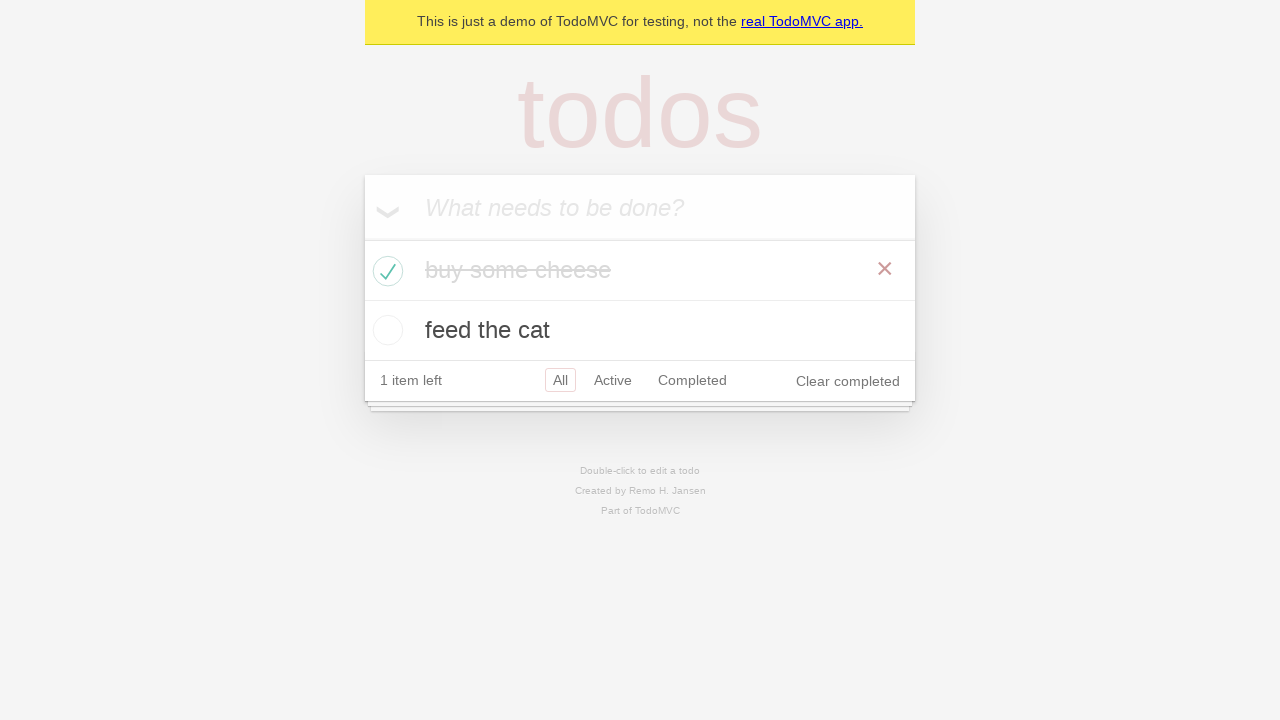

Waited for todos to load after page reload
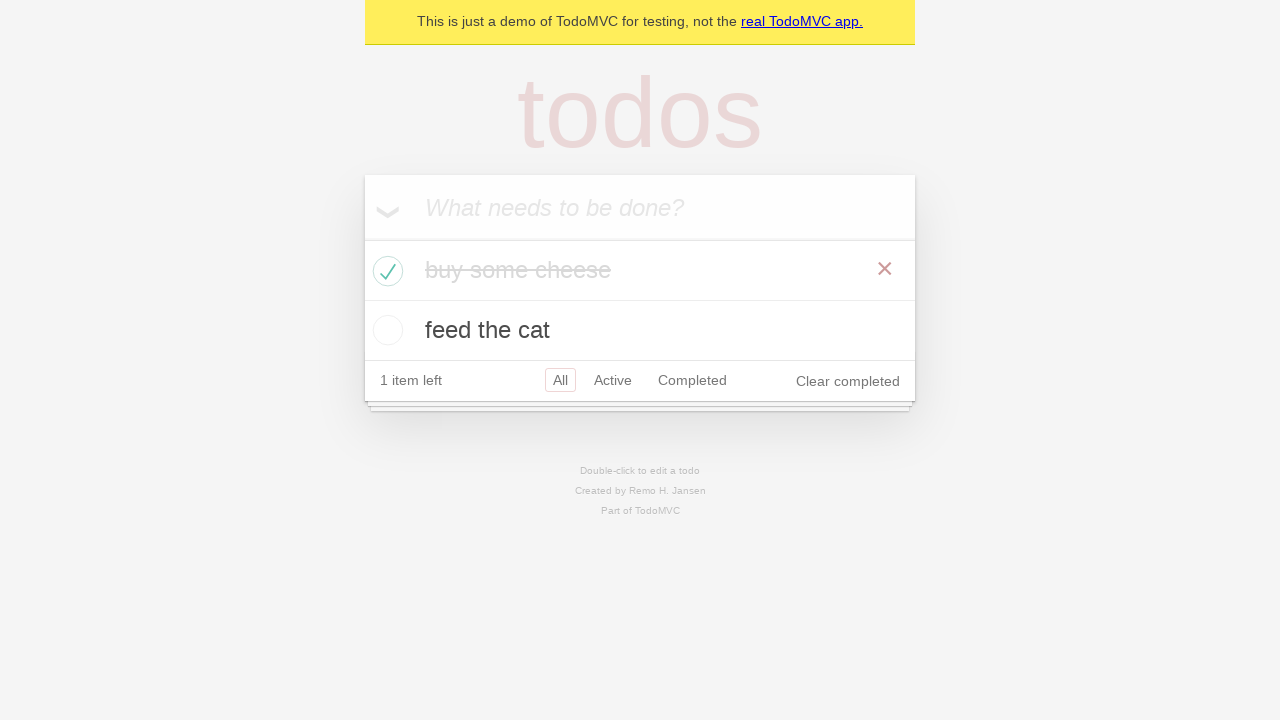

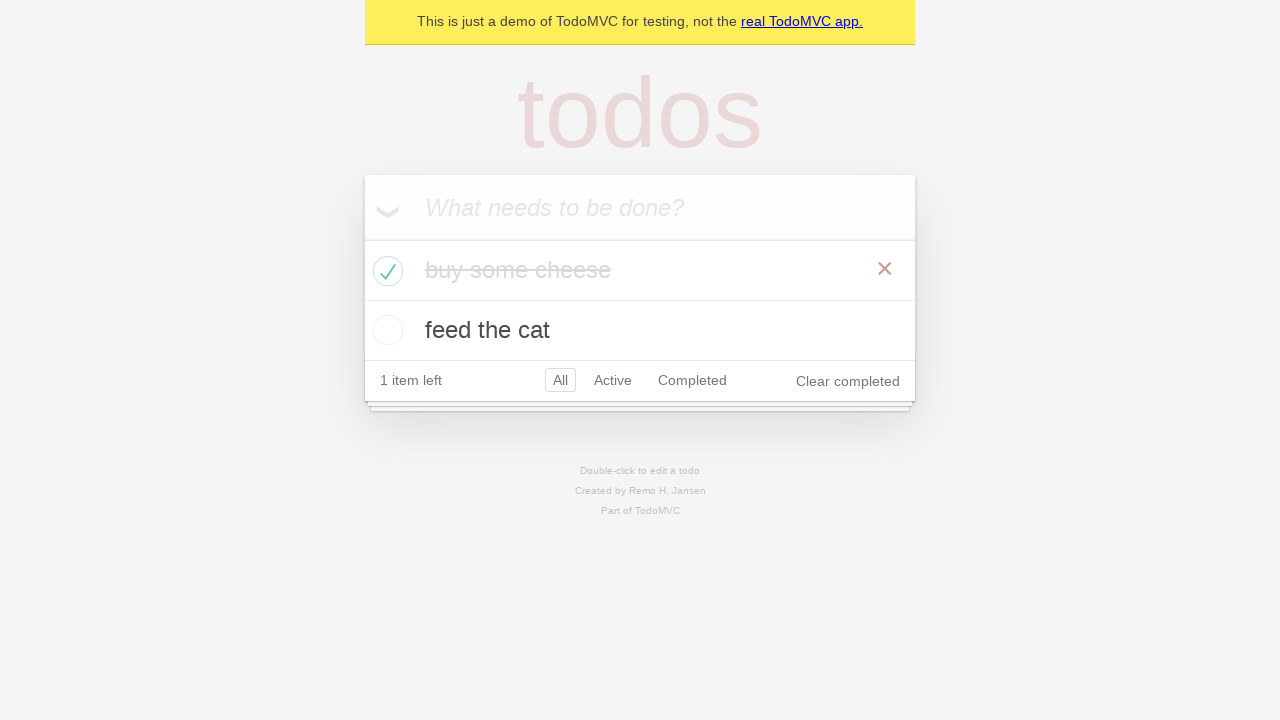